Tests the search functionality on python.org by entering a search query "pycon" and verifying results are found

Starting URL: http://www.python.org

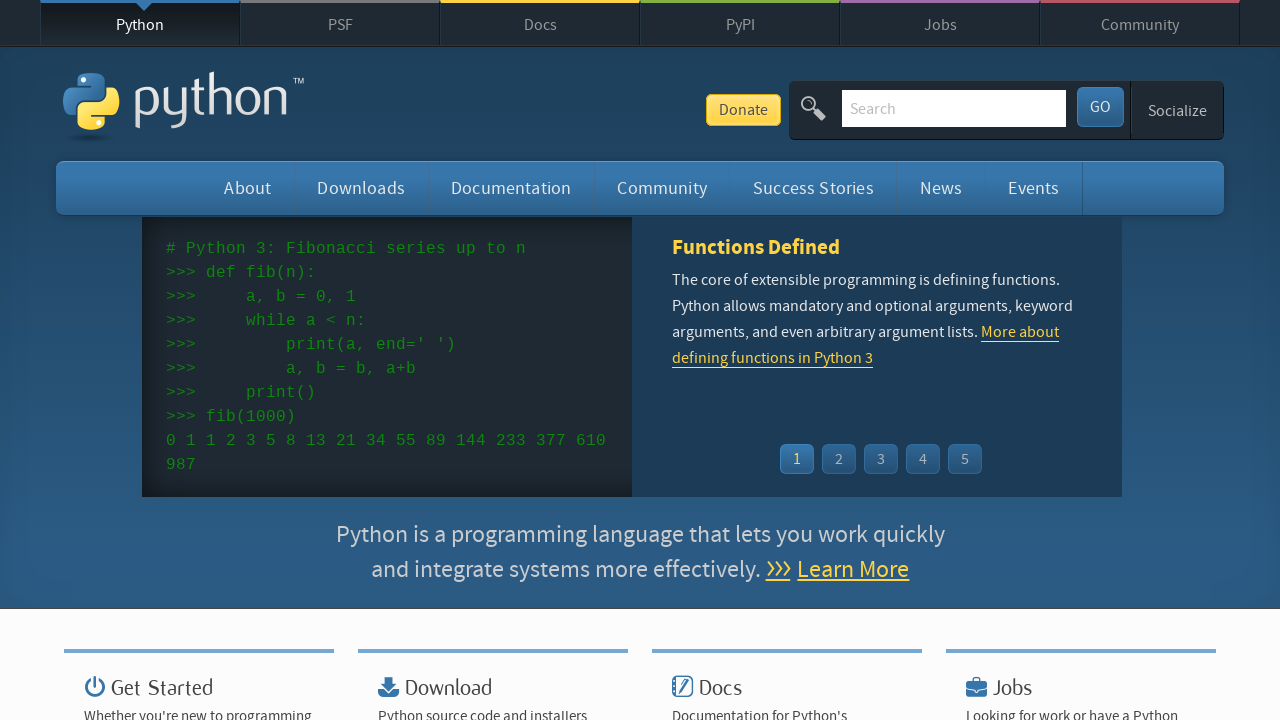

Verified page title contains 'Python'
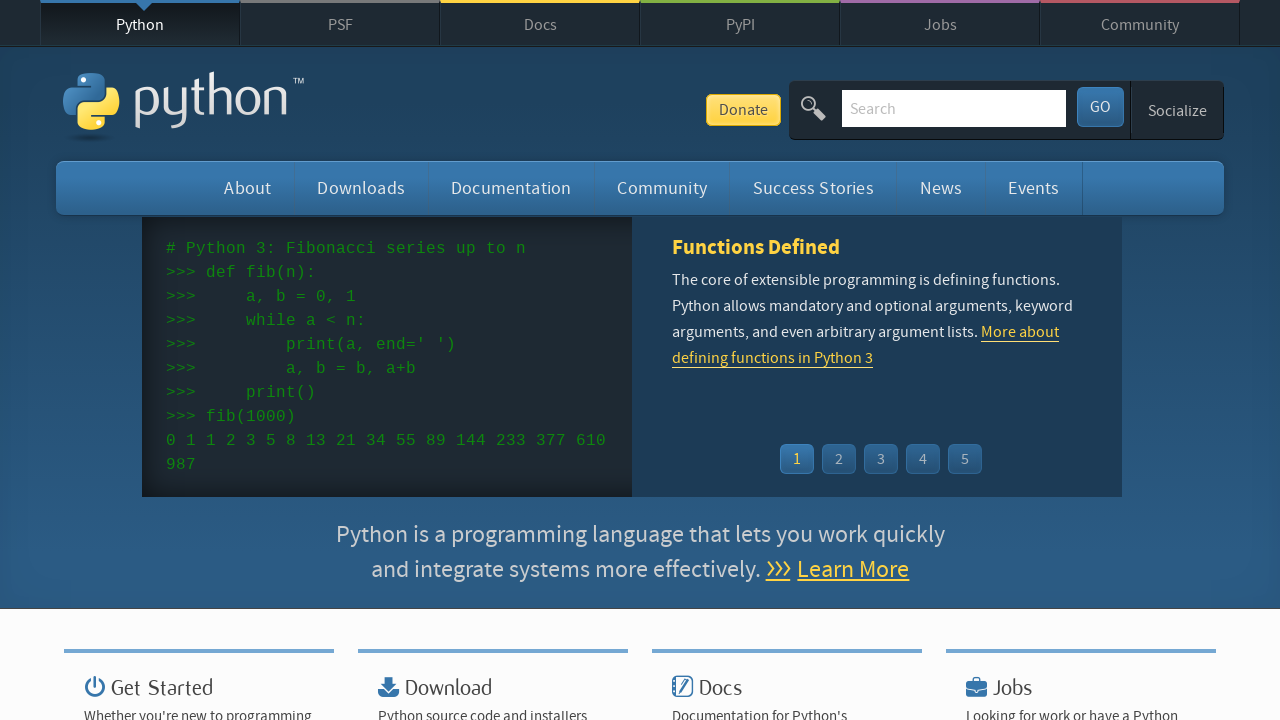

Filled search field with 'pycon' on input[name='q']
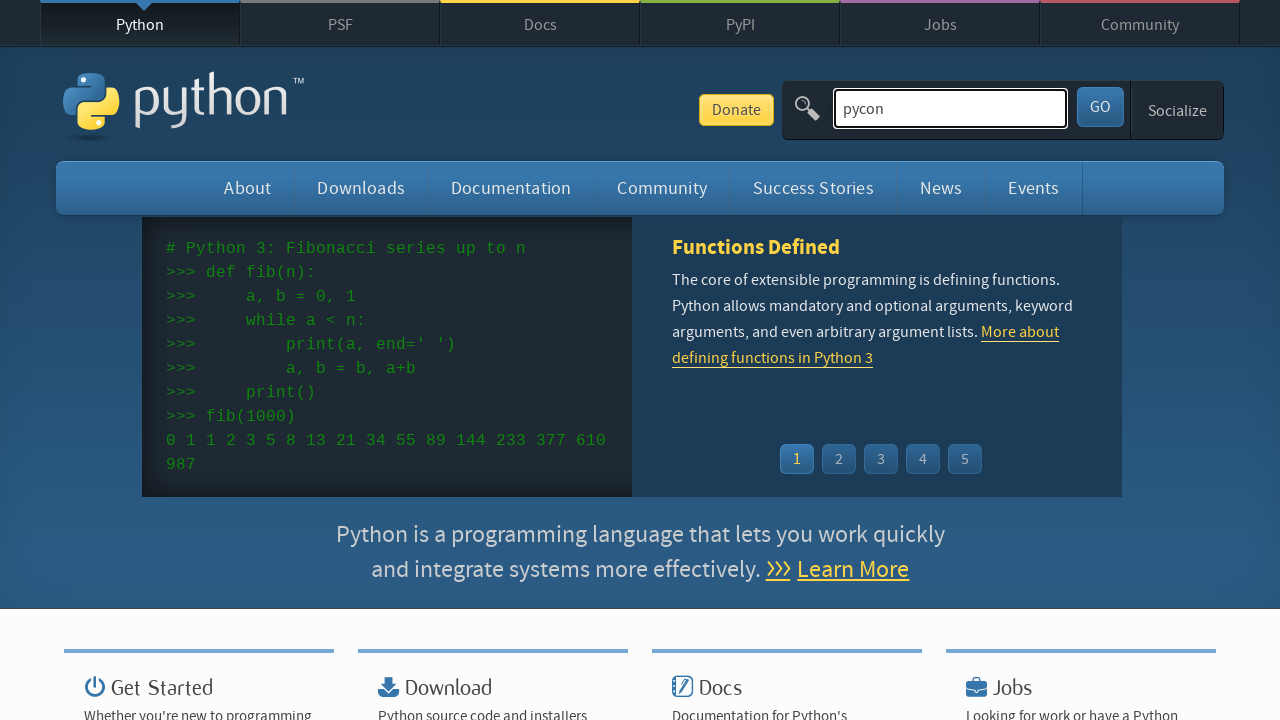

Pressed Enter to submit search query on input[name='q']
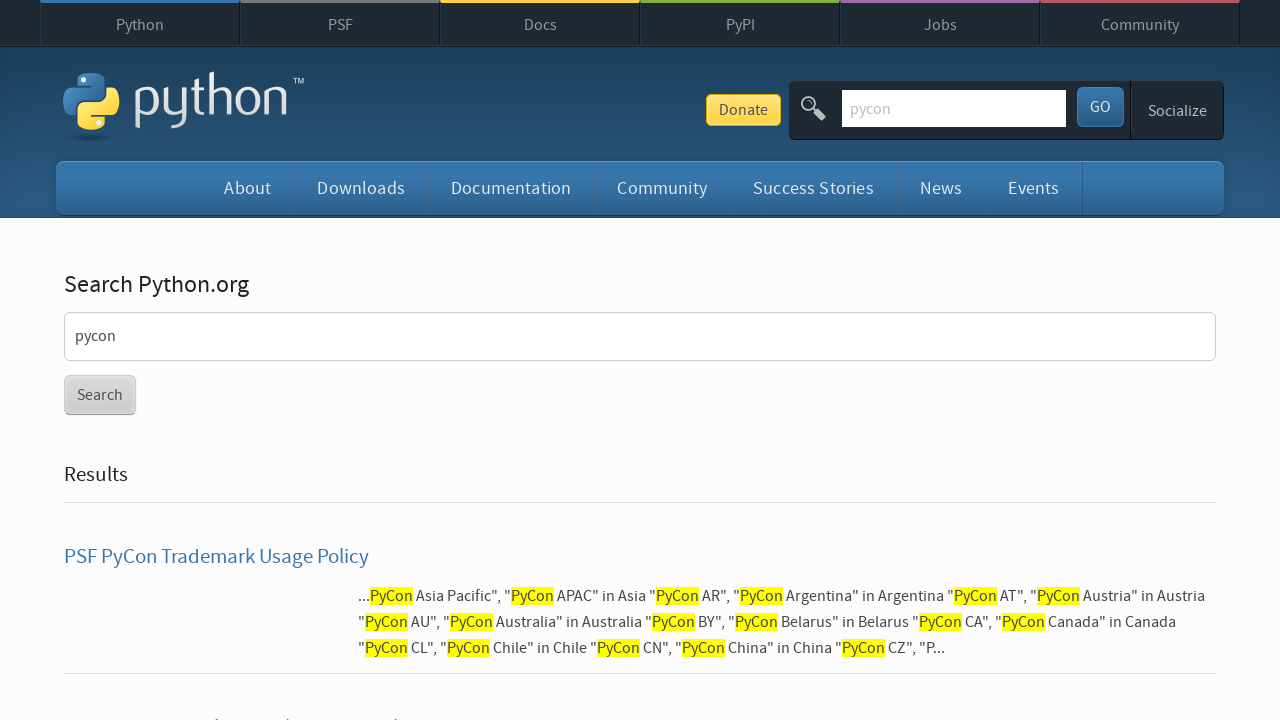

Waited for page to reach networkidle state
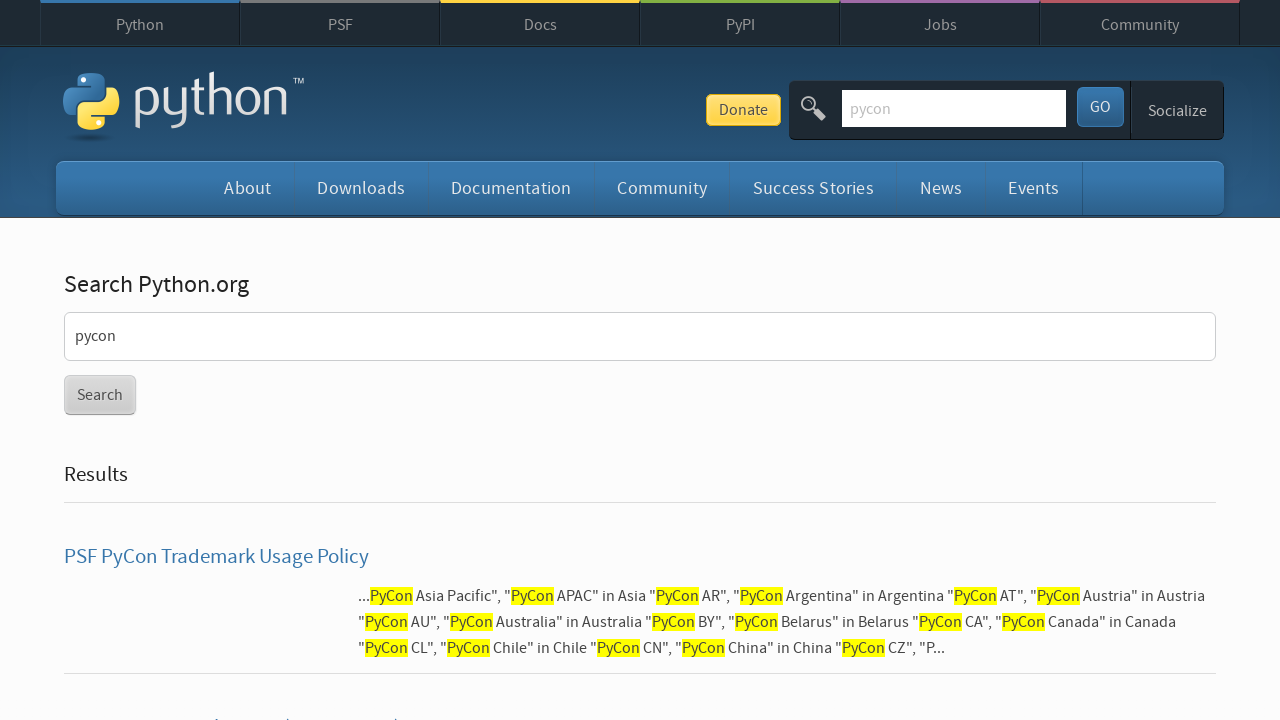

Verified search results were found (no 'No results found' message)
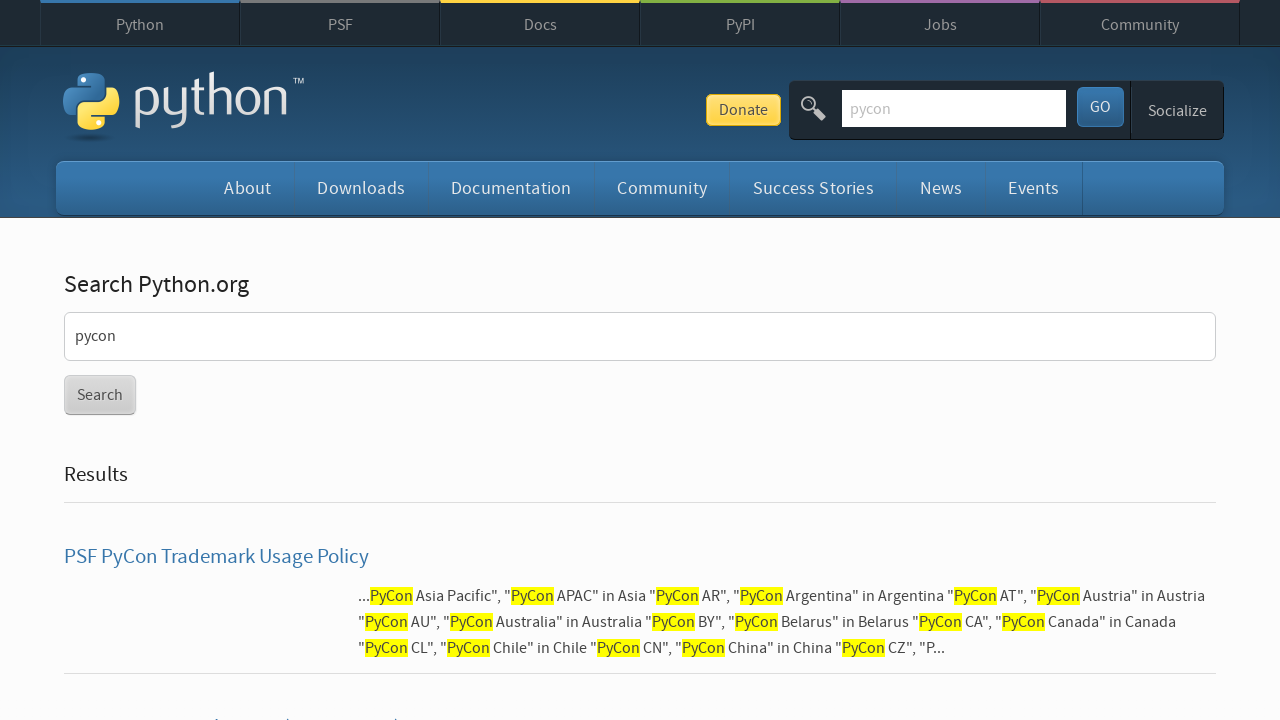

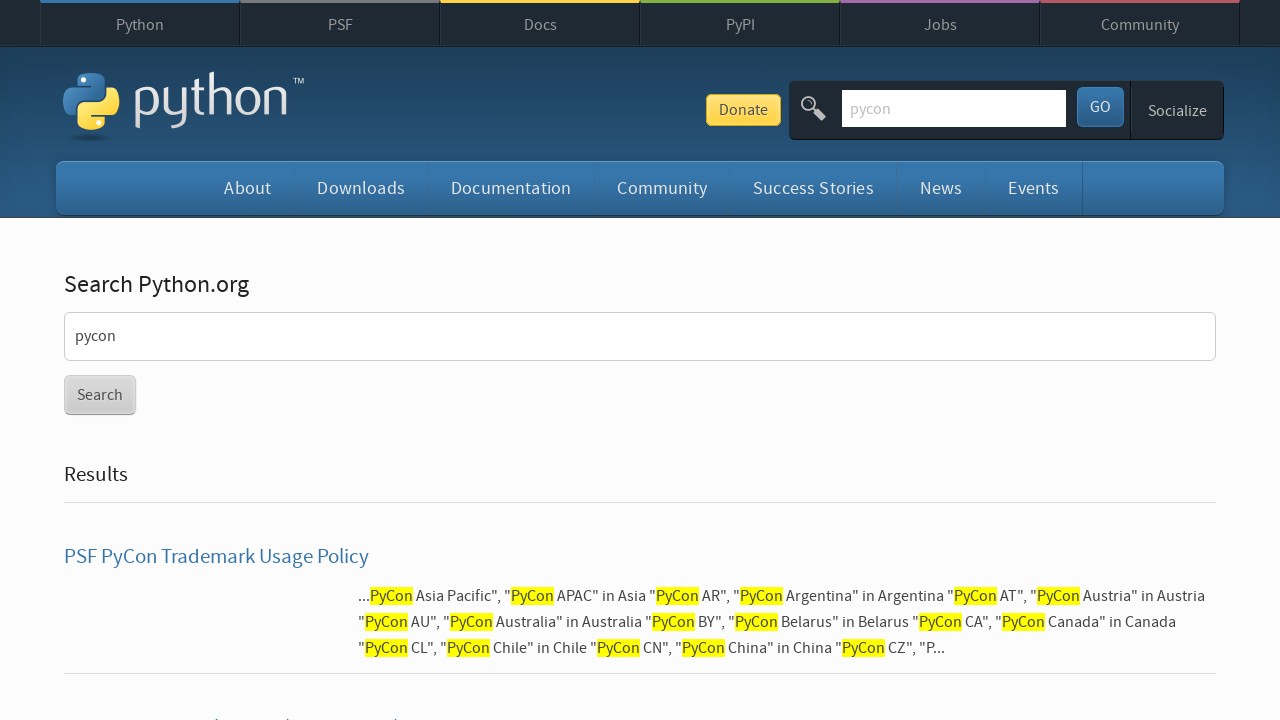